Tests file upload functionality by selecting a file using the file input element on a test page.

Starting URL: https://testpages.eviltester.com/styled/file-upload-test.html

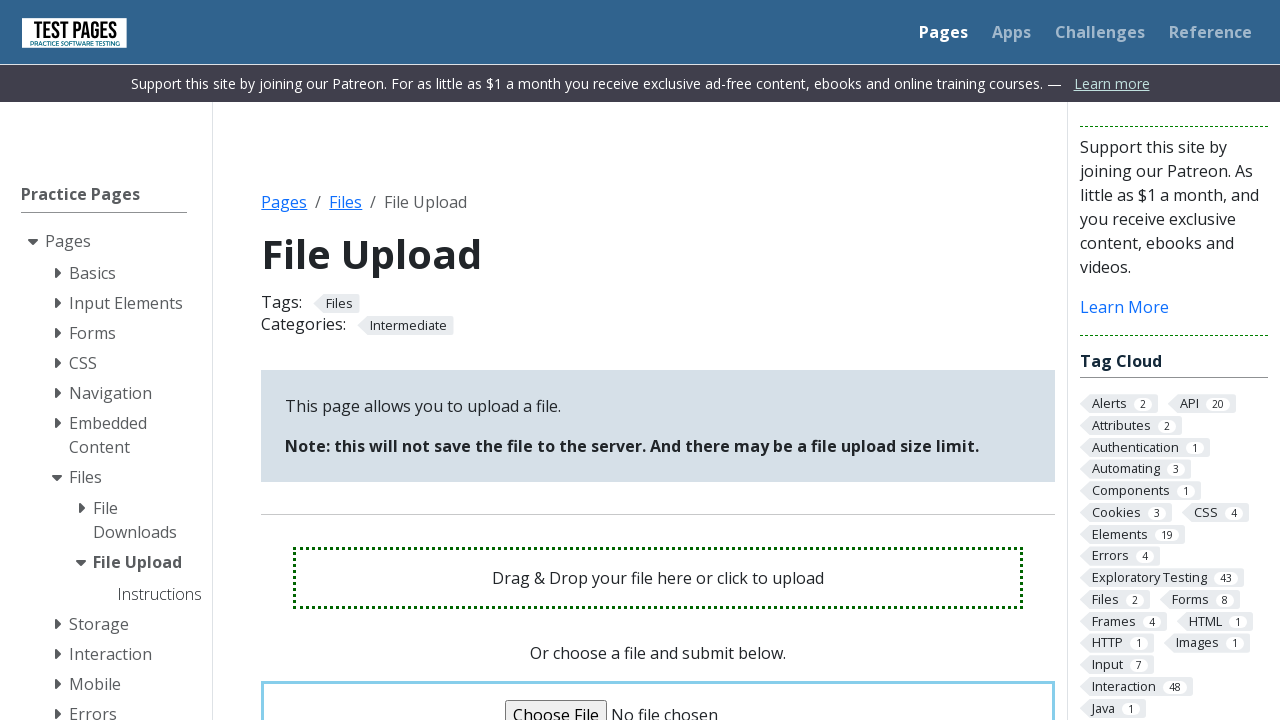

Created temporary test file for upload
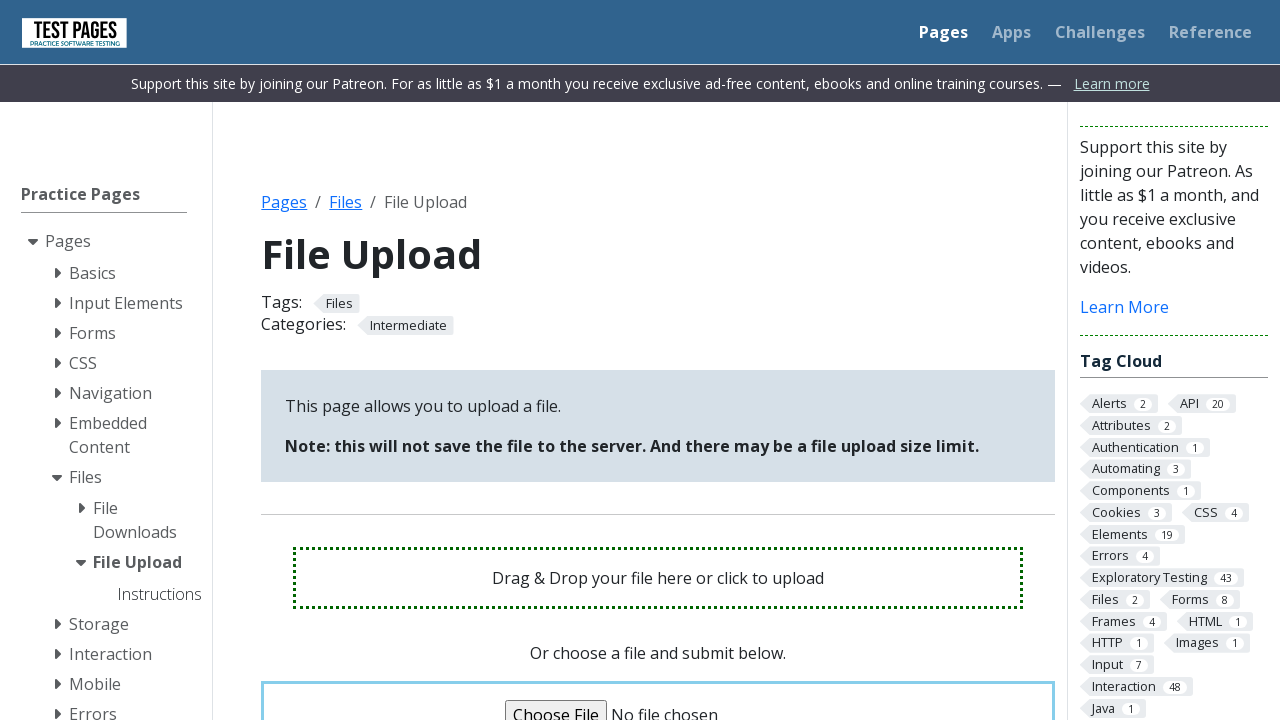

Selected file using file input element (#fileinput)
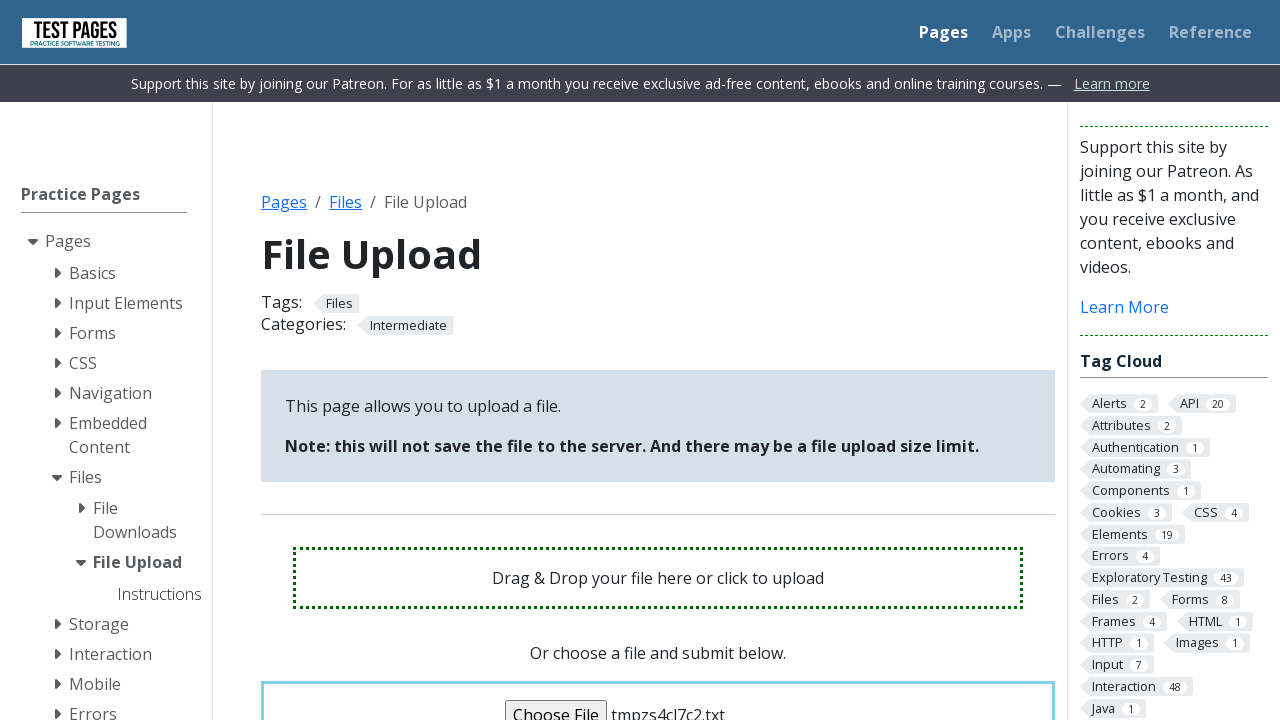

Cleaned up temporary test file
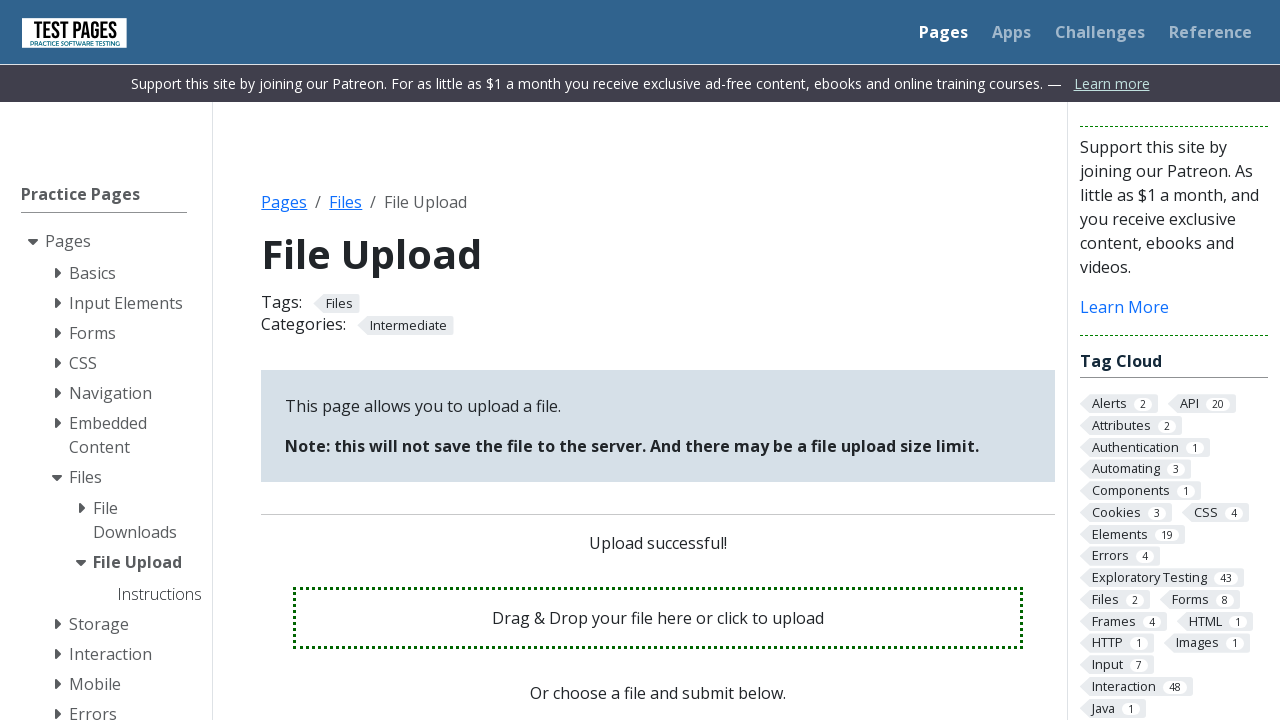

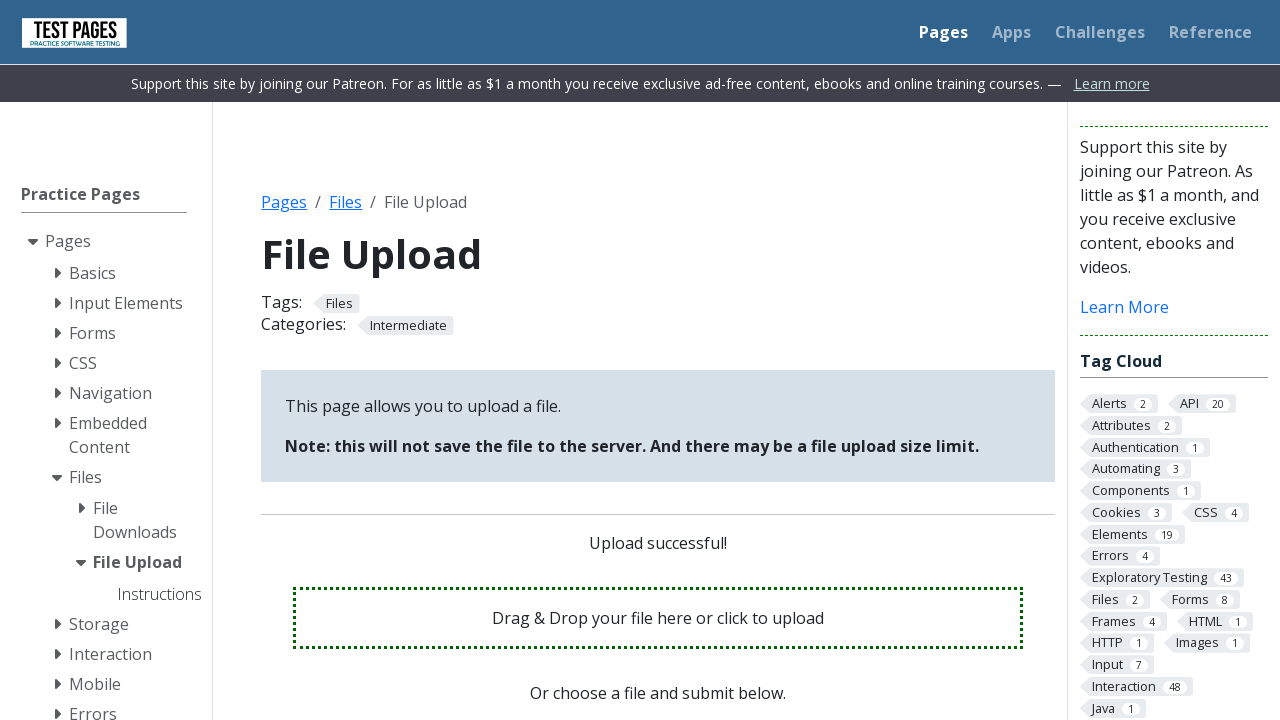